Selects a dropdown option by iterating through options and clicking on "Manual Testing"

Starting URL: https://www.testandquiz.com/selenium/testing.html

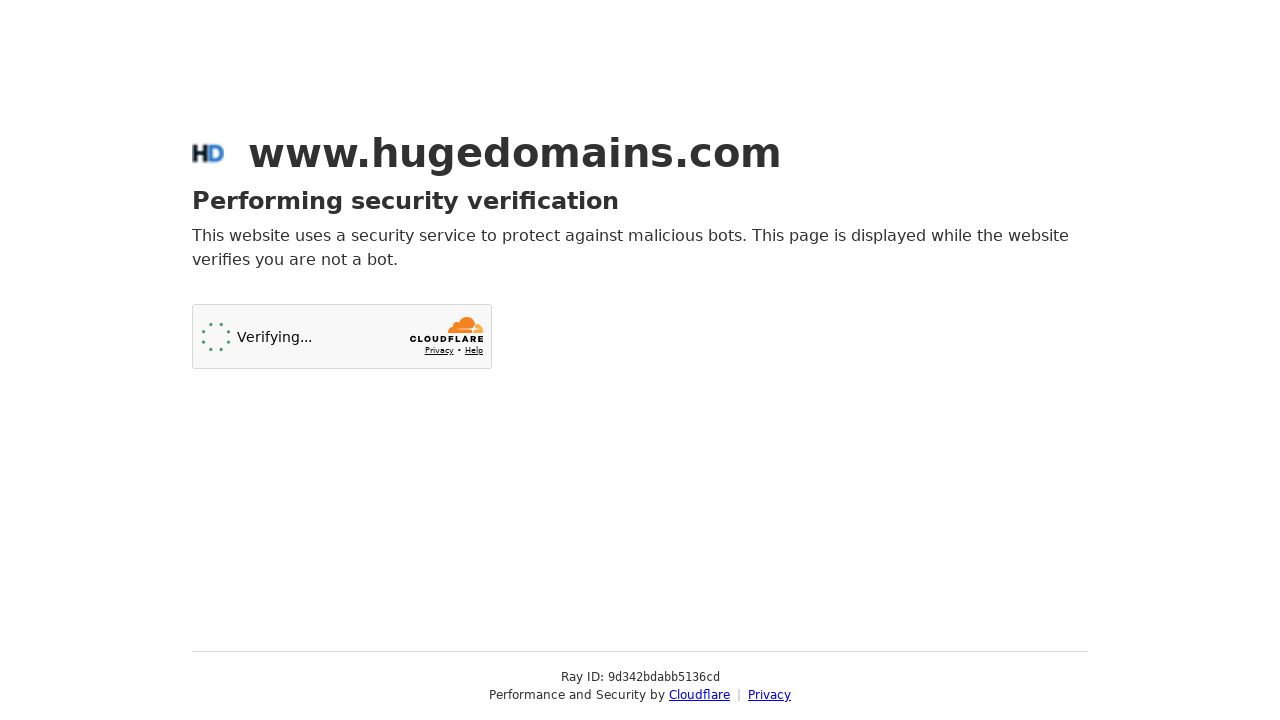

Located all dropdown options from testingDropdown select element
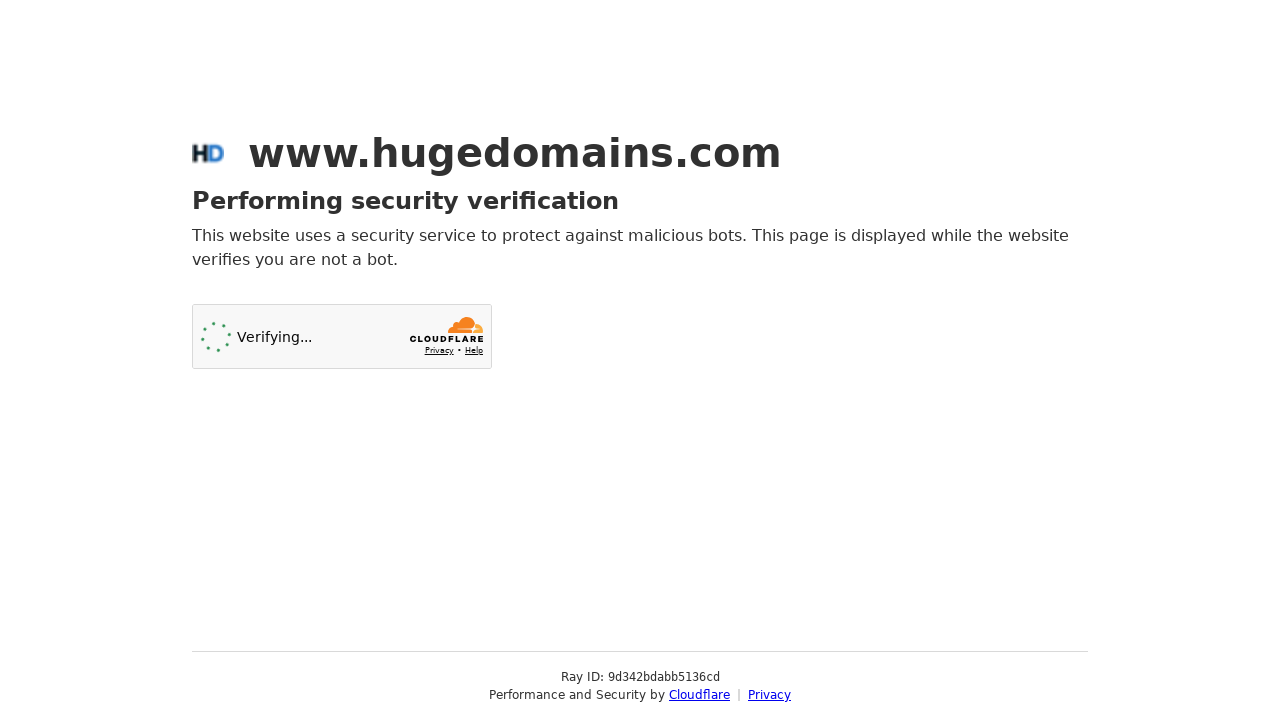

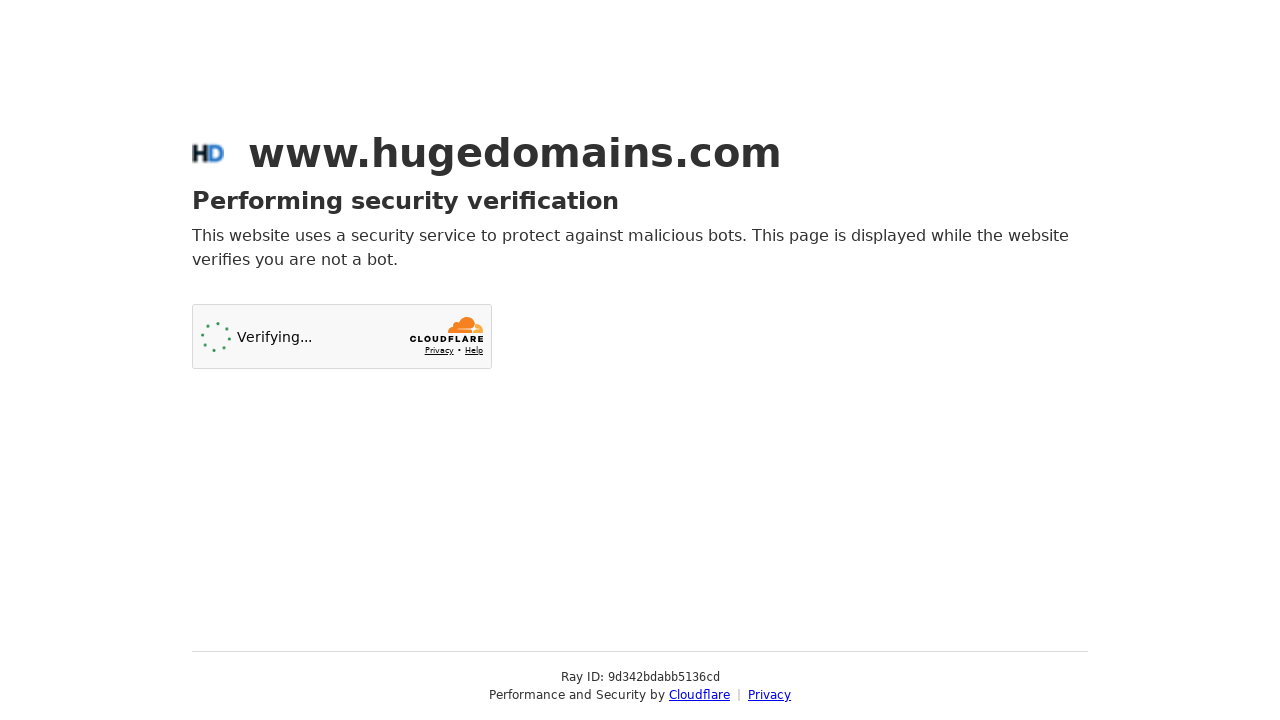